Navigates to the OrangeHRM login page and inspects the username text box element properties including class attribute, CSS width value, and tag name

Starting URL: https://opensource-demo.orangehrmlive.com/web/index.php/auth/login

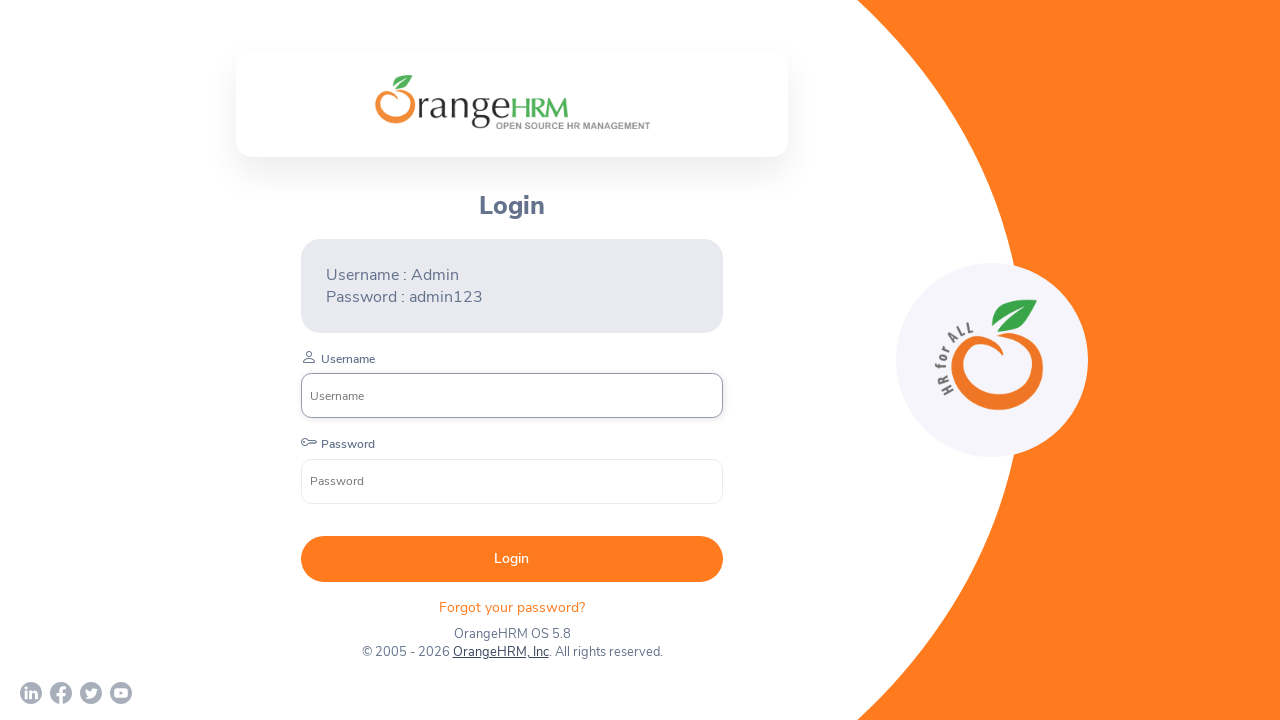

Navigated to OrangeHRM login page
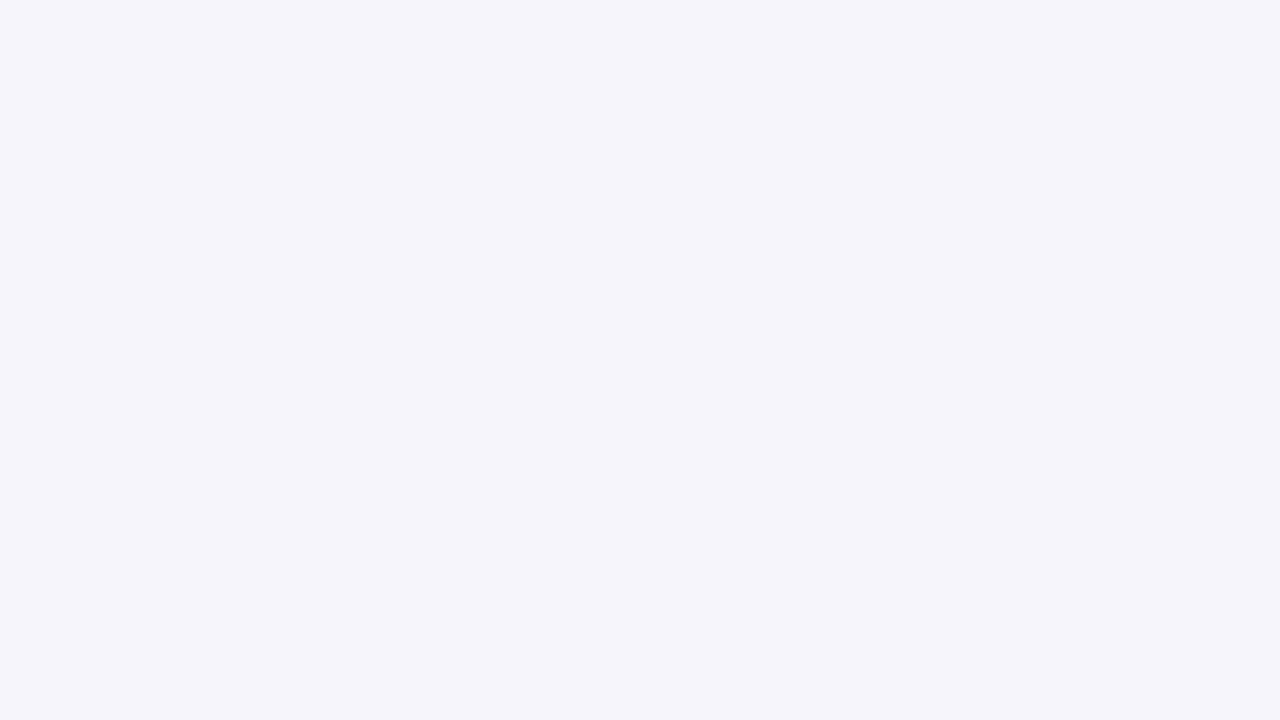

Username input field is now visible
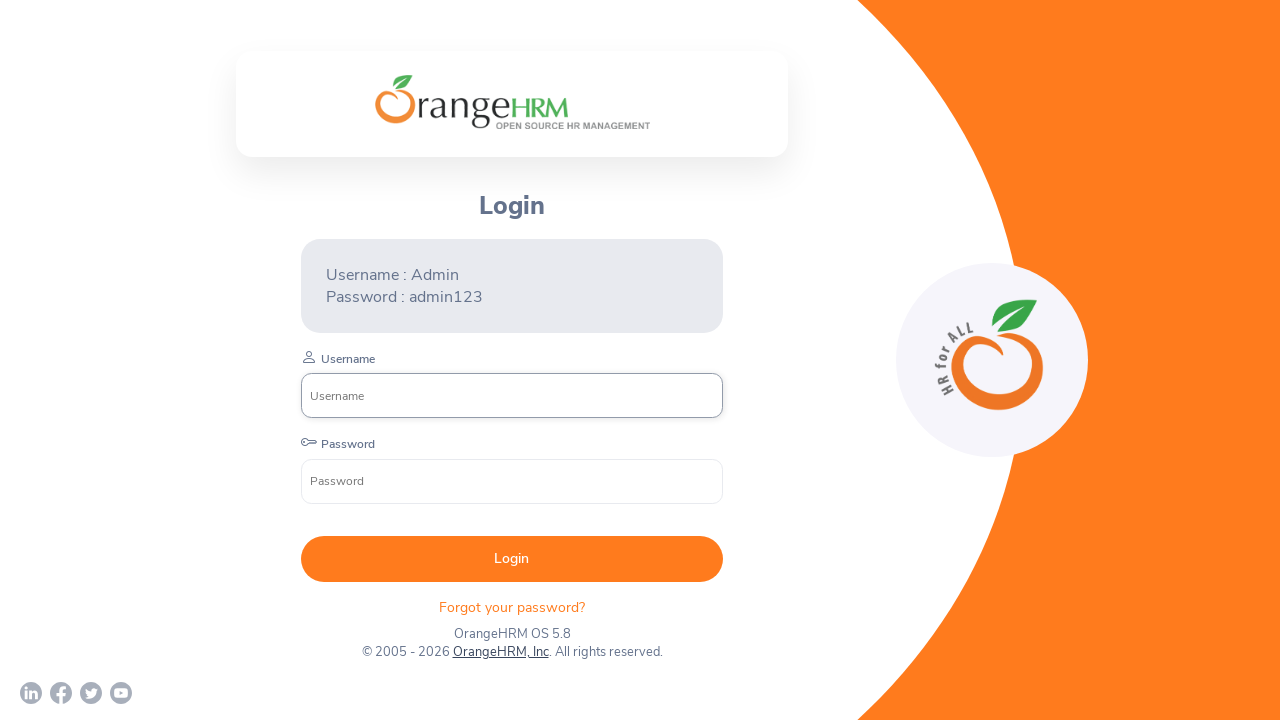

Retrieved class attribute: oxd-input oxd-input--focus
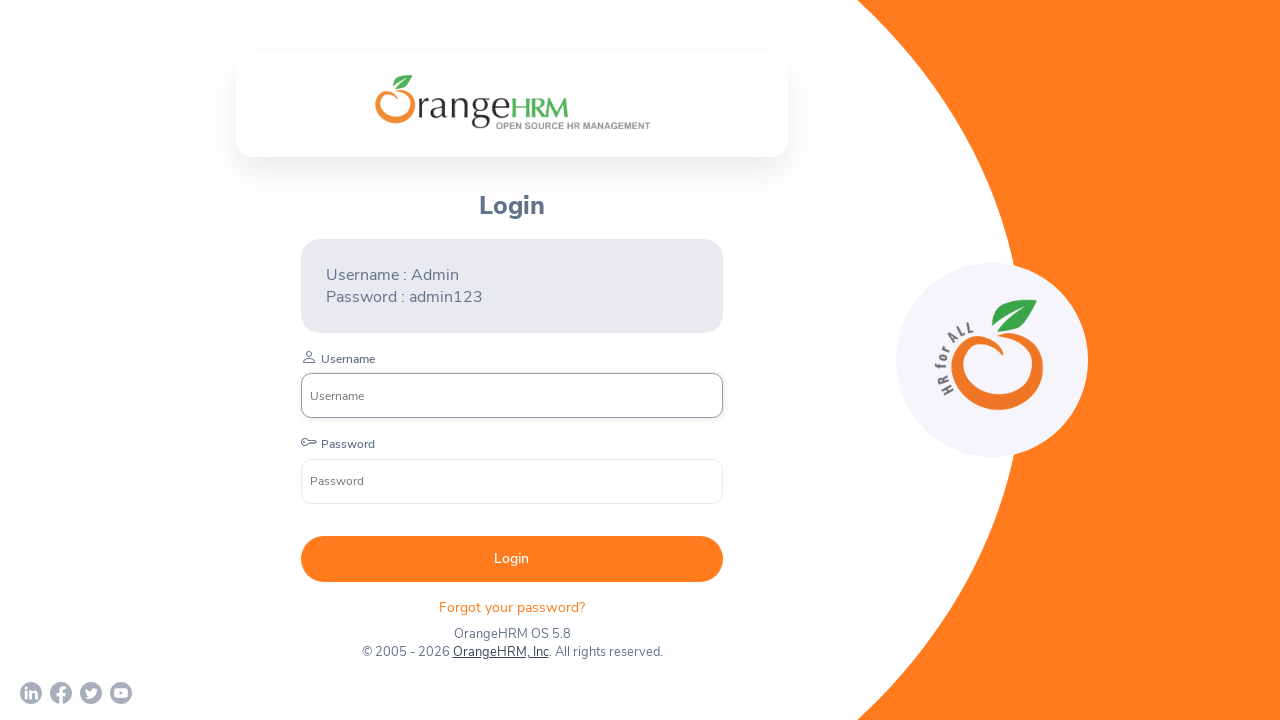

Retrieved CSS width value: 422.391px
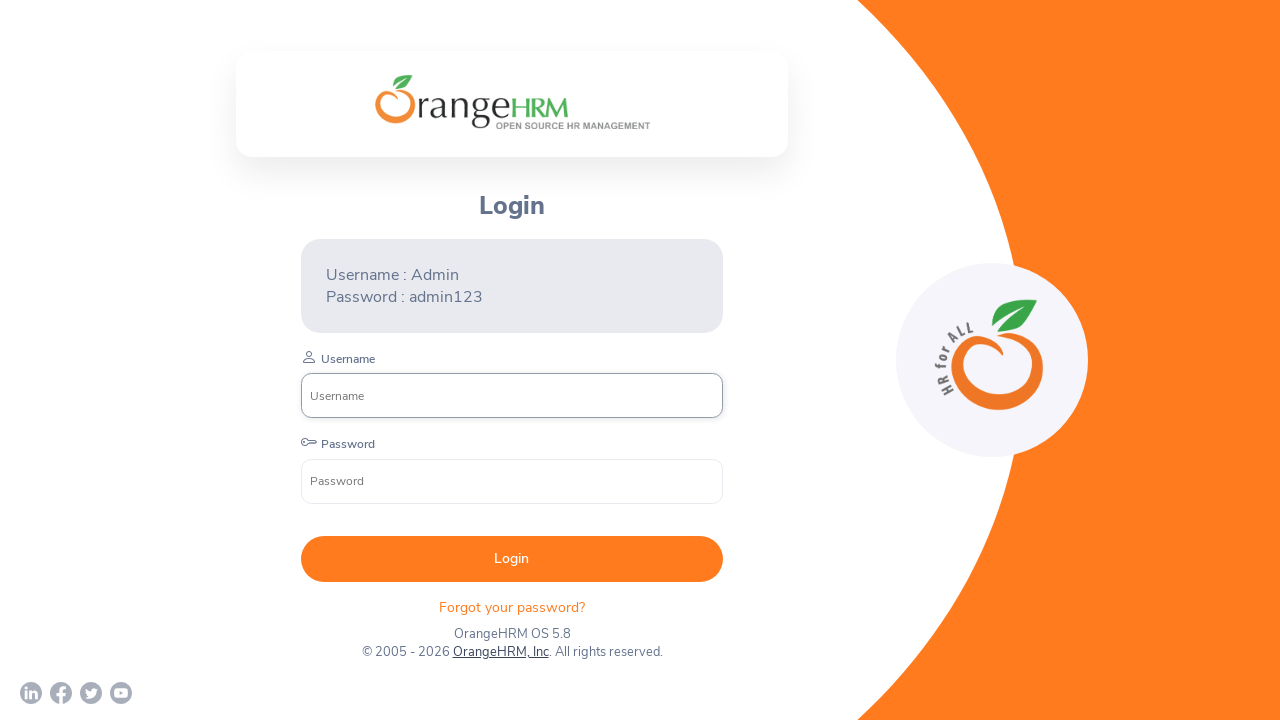

Retrieved tag name: input
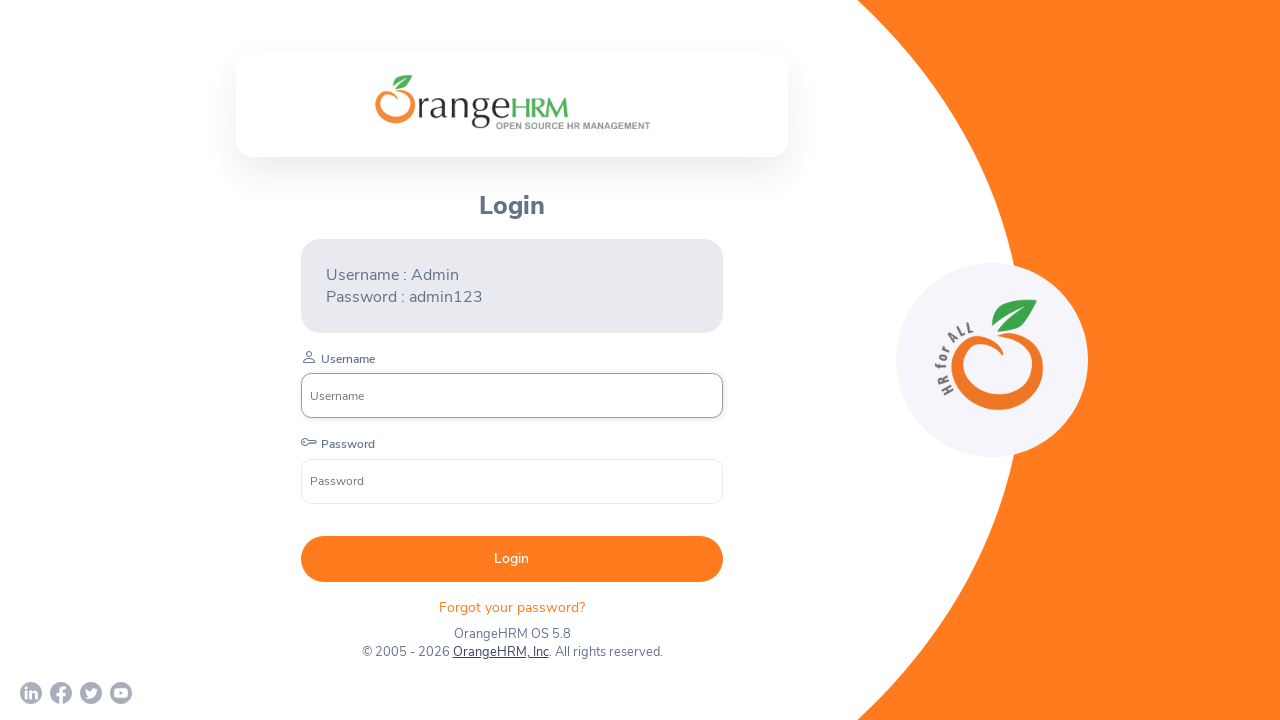

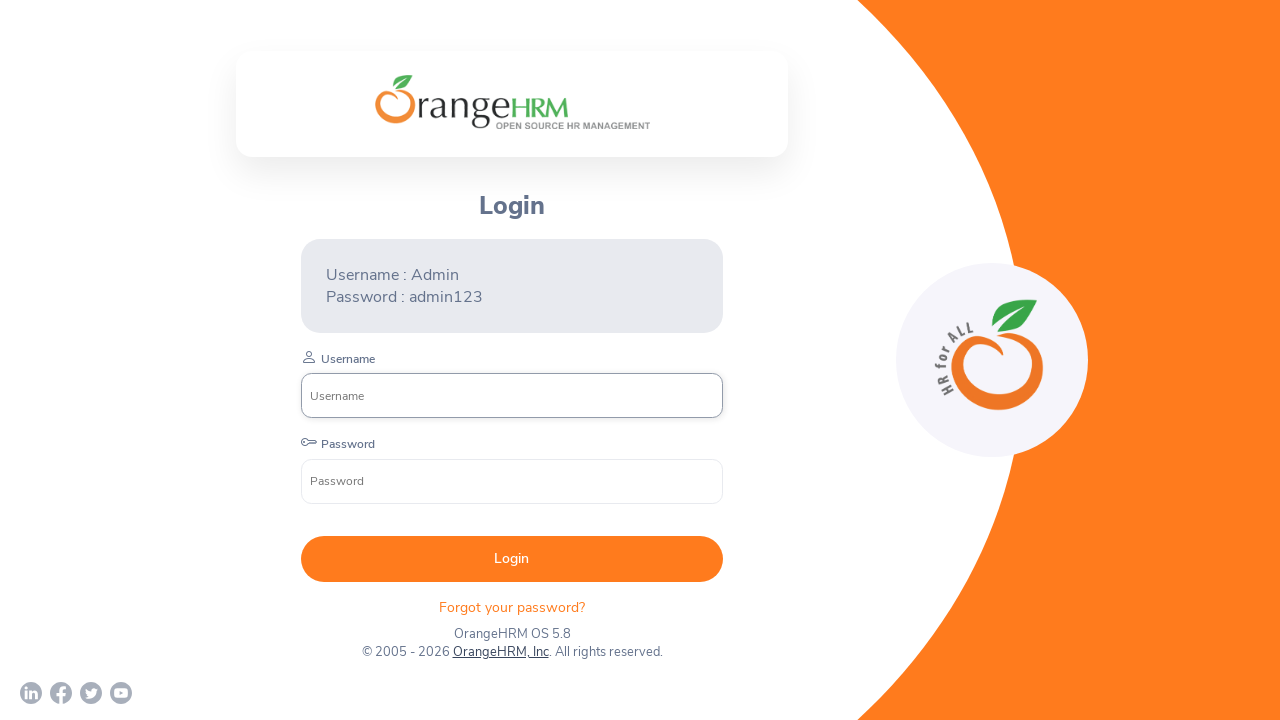